Tests an e-commerce checkout flow by adding multiple items to cart, proceeding to checkout, and applying a promo code

Starting URL: https://rahulshettyacademy.com/seleniumPractise/

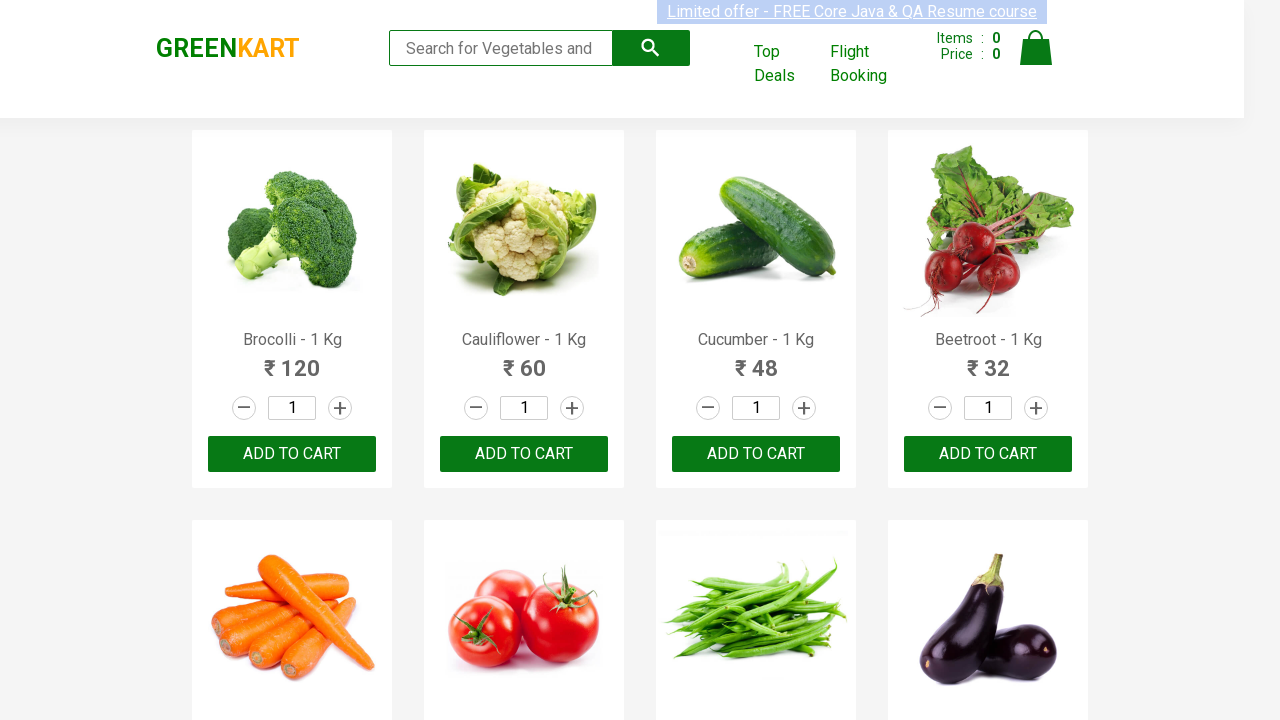

Clicked 'Add to Cart' button for Cucumber at (756, 454) on //h4[contains(text(),'Cucumber')]/following-sibling::div/button
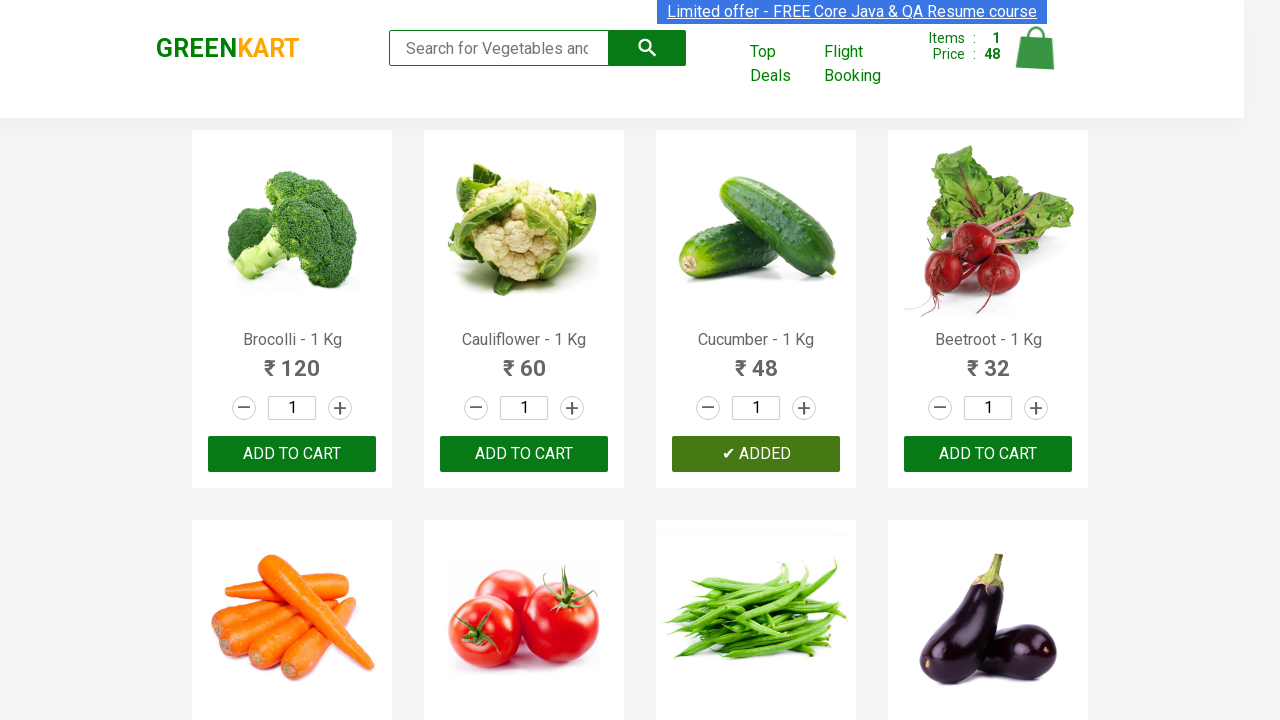

Waited 1 second after adding Cucumber
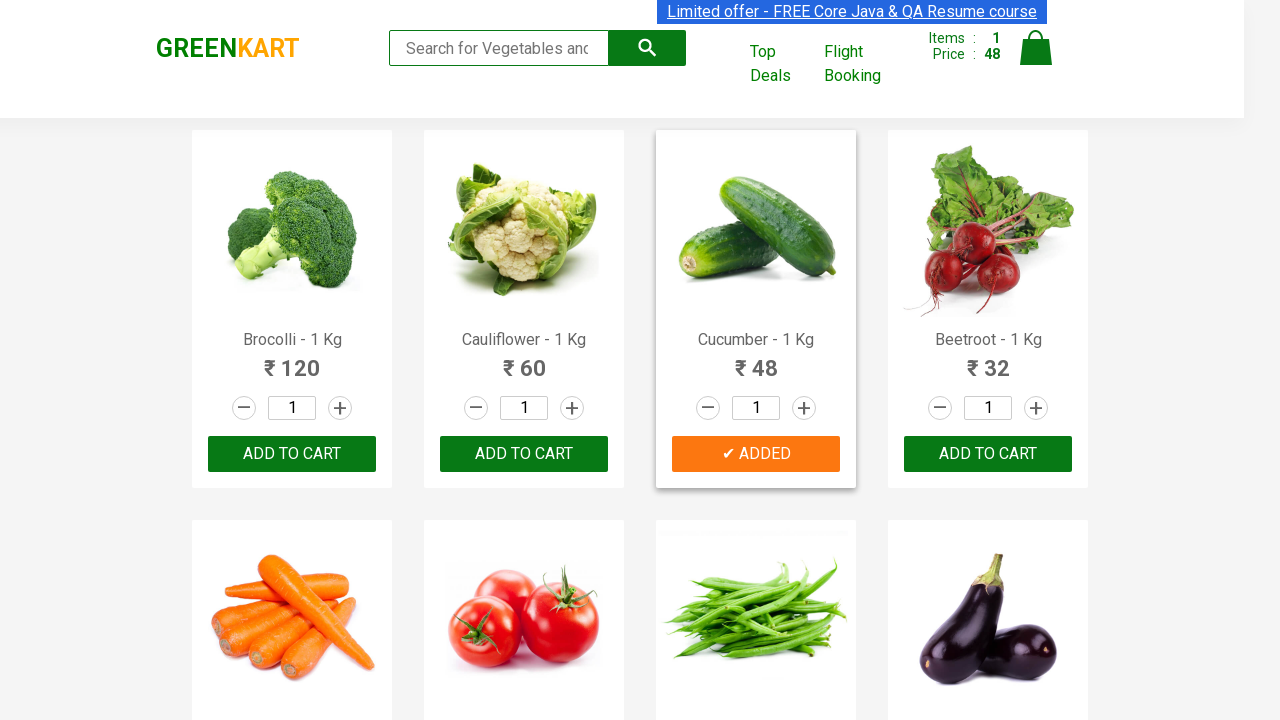

Clicked 'Add to Cart' button for Brocolli at (292, 454) on //h4[contains(text(),'Brocolli')]/following-sibling::div/button
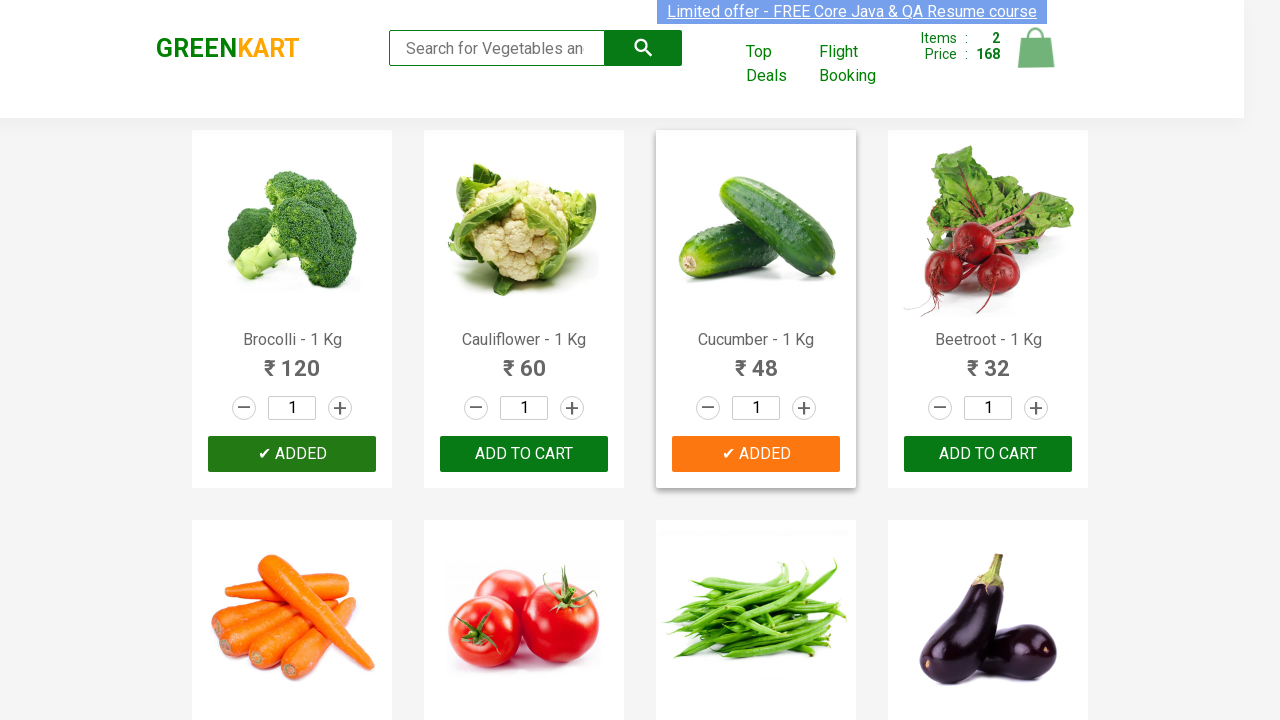

Waited 1 second after adding Brocolli
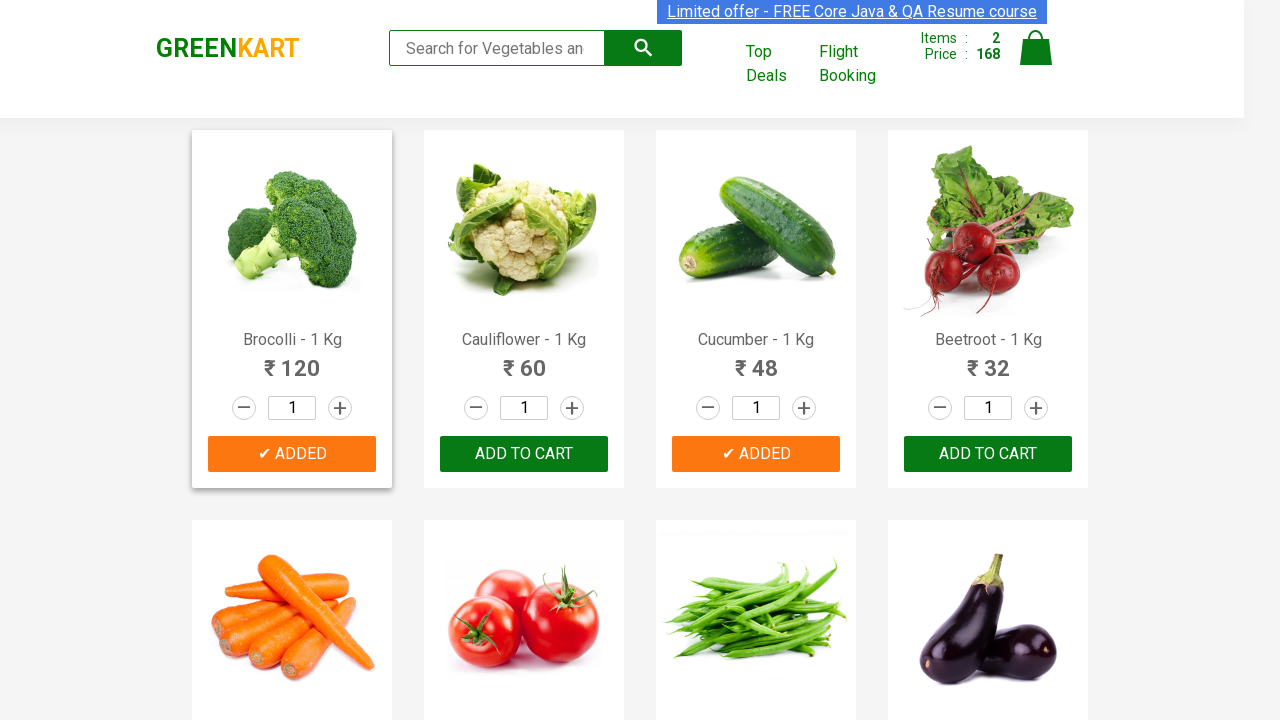

Clicked 'Add to Cart' button for Beetroot at (988, 454) on //h4[contains(text(),'Beetroot')]/following-sibling::div/button
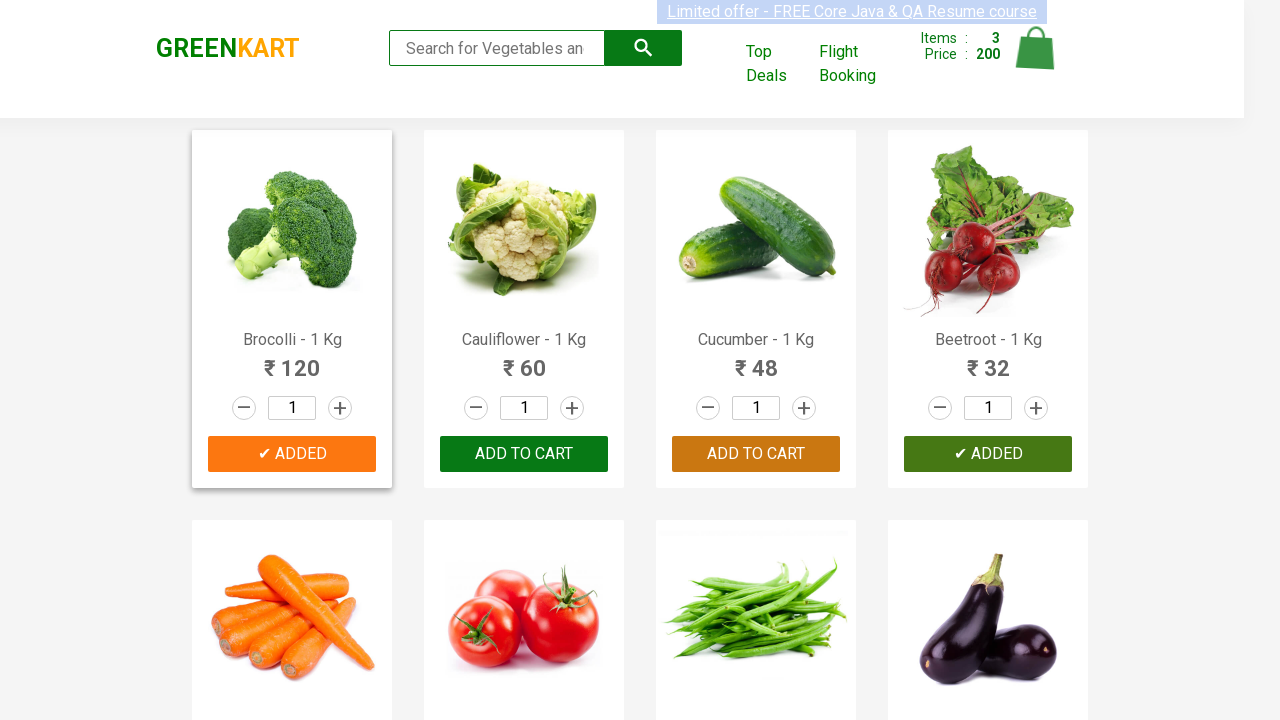

Waited 1 second after adding Beetroot
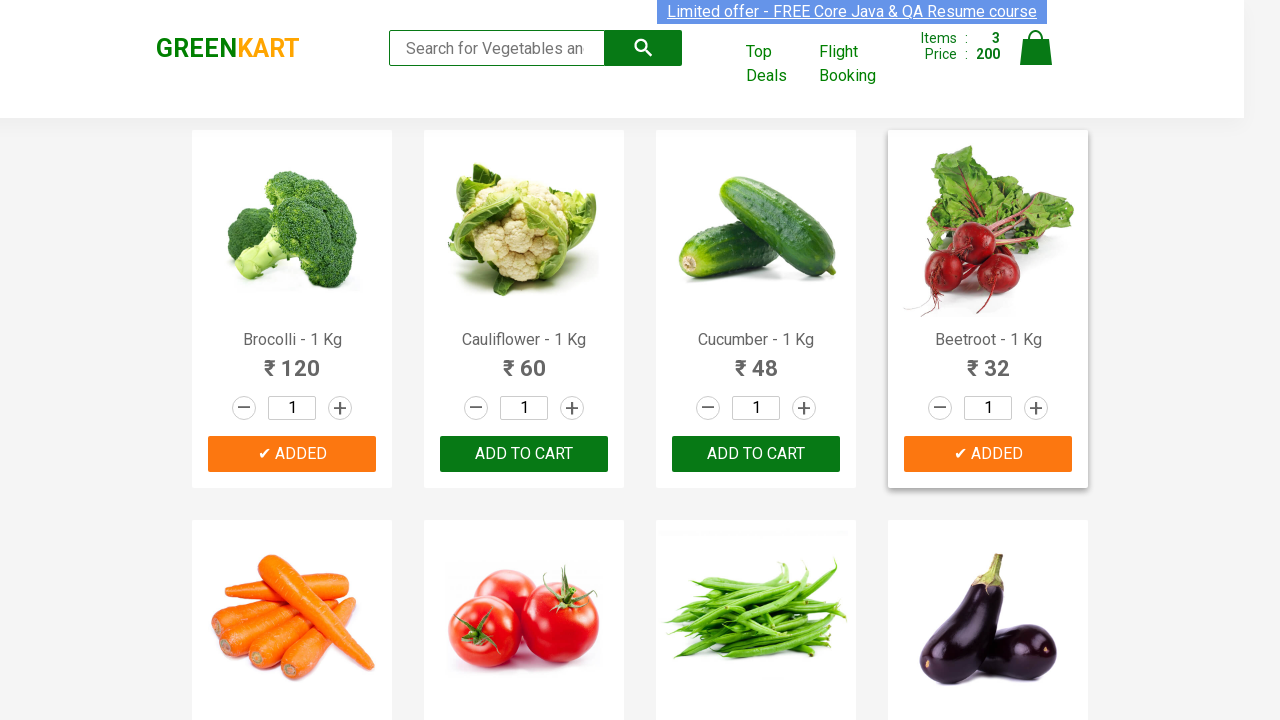

Clicked 'Add to Cart' button for Cauliflower at (524, 454) on //h4[contains(text(),'Cauliflower')]/following-sibling::div/button
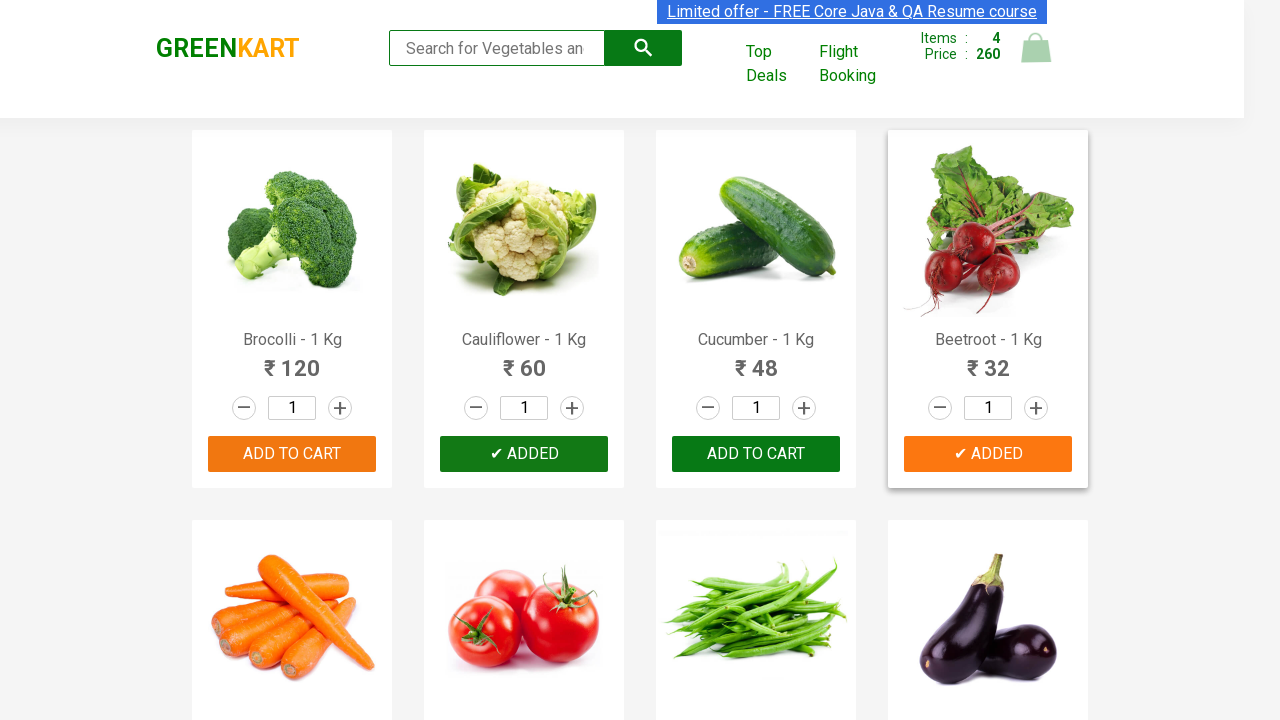

Waited 1 second after adding Cauliflower
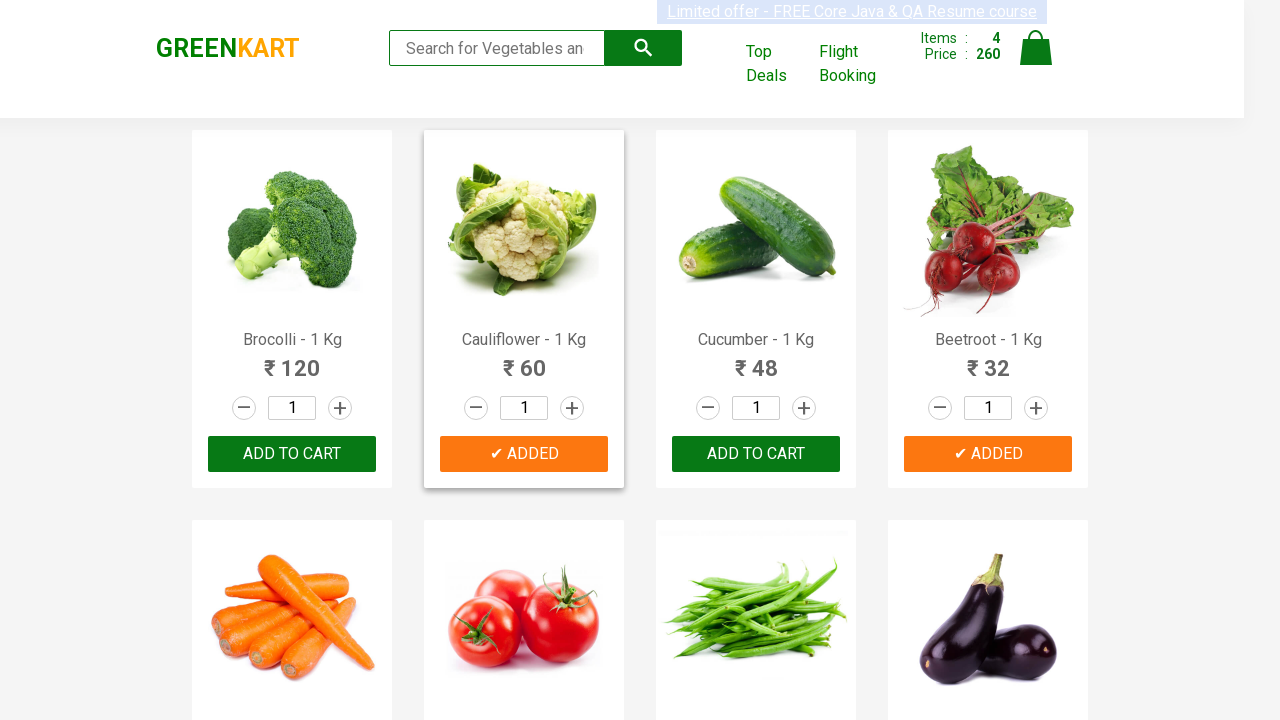

Clicked on cart icon to open cart at (1036, 48) on img[alt='Cart']
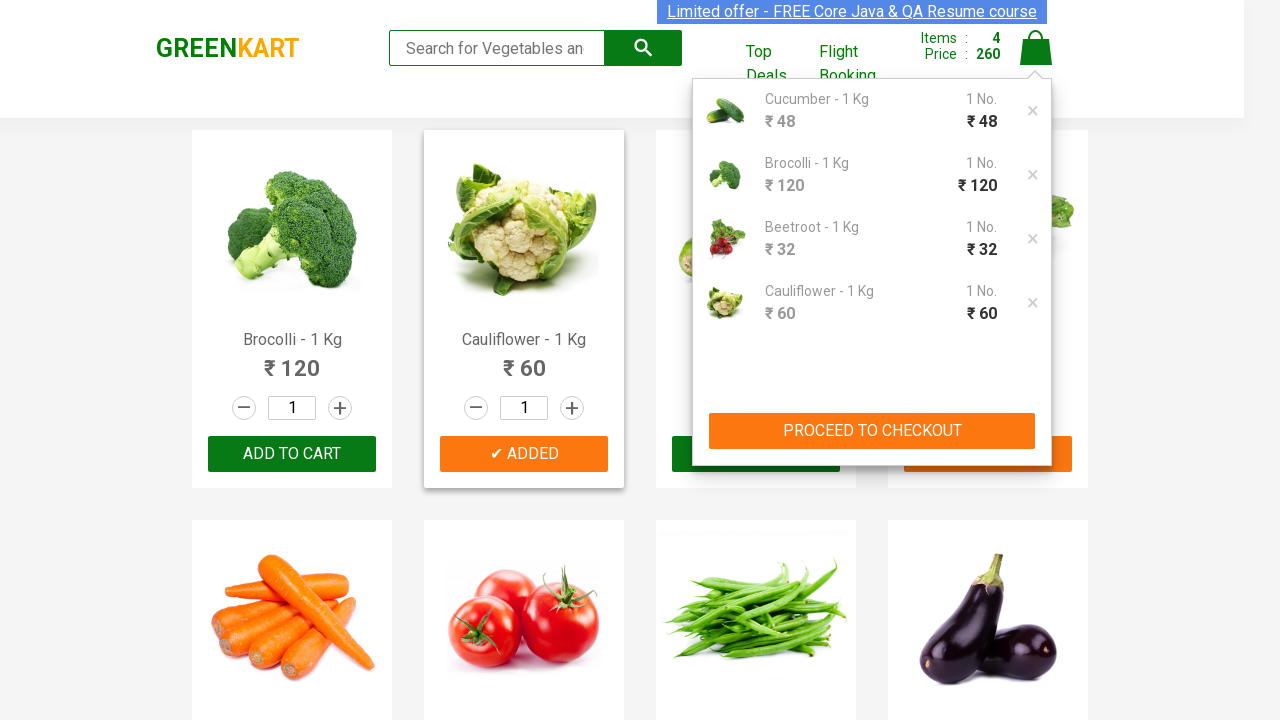

Clicked 'PROCEED TO CHECKOUT' button at (872, 431) on xpath=//button[contains(text(),'PROCEED TO CHECKOUT')]
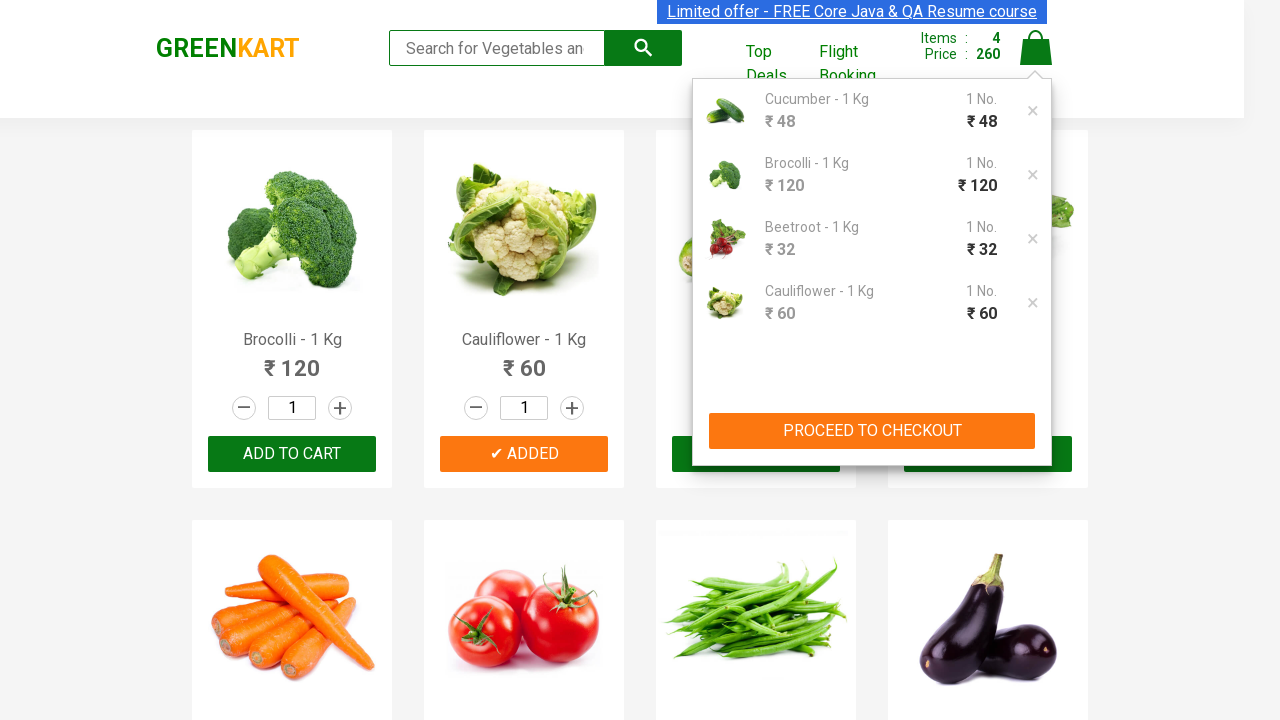

Filled promo code field with 'rahulshettyacademy' on .promoCode
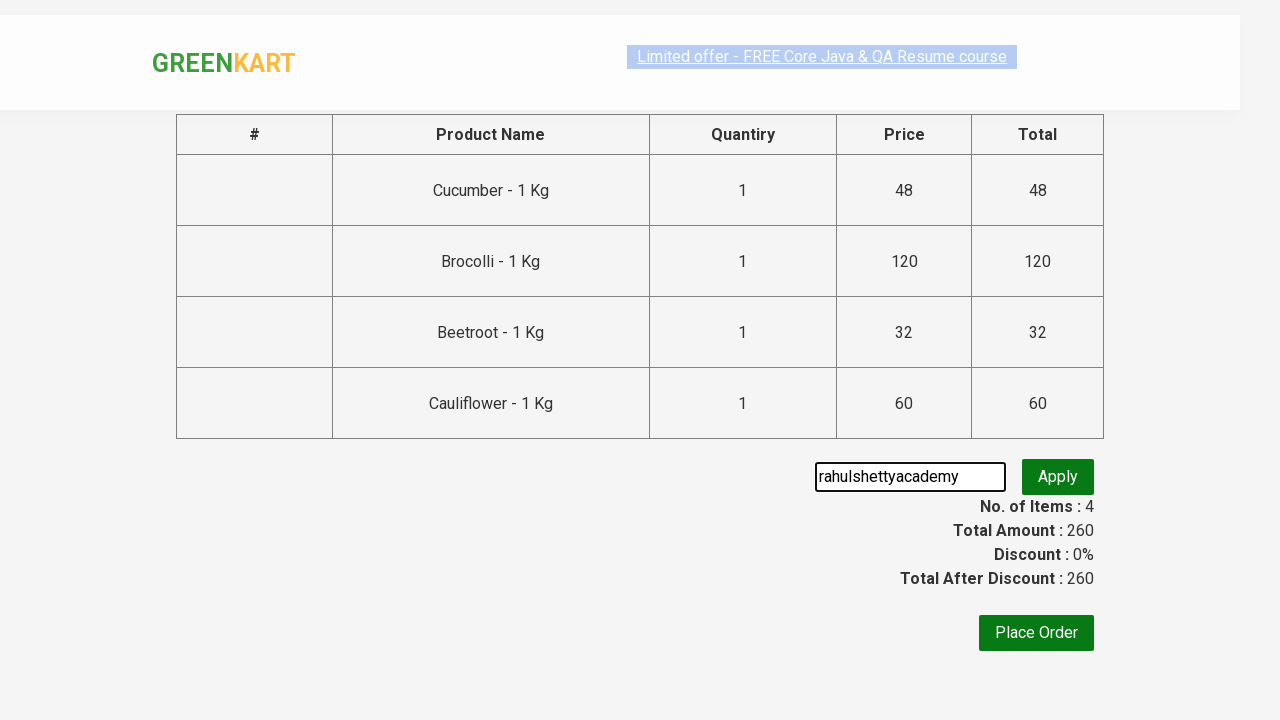

Clicked 'Apply Promo' button at (1058, 490) on .promoBtn
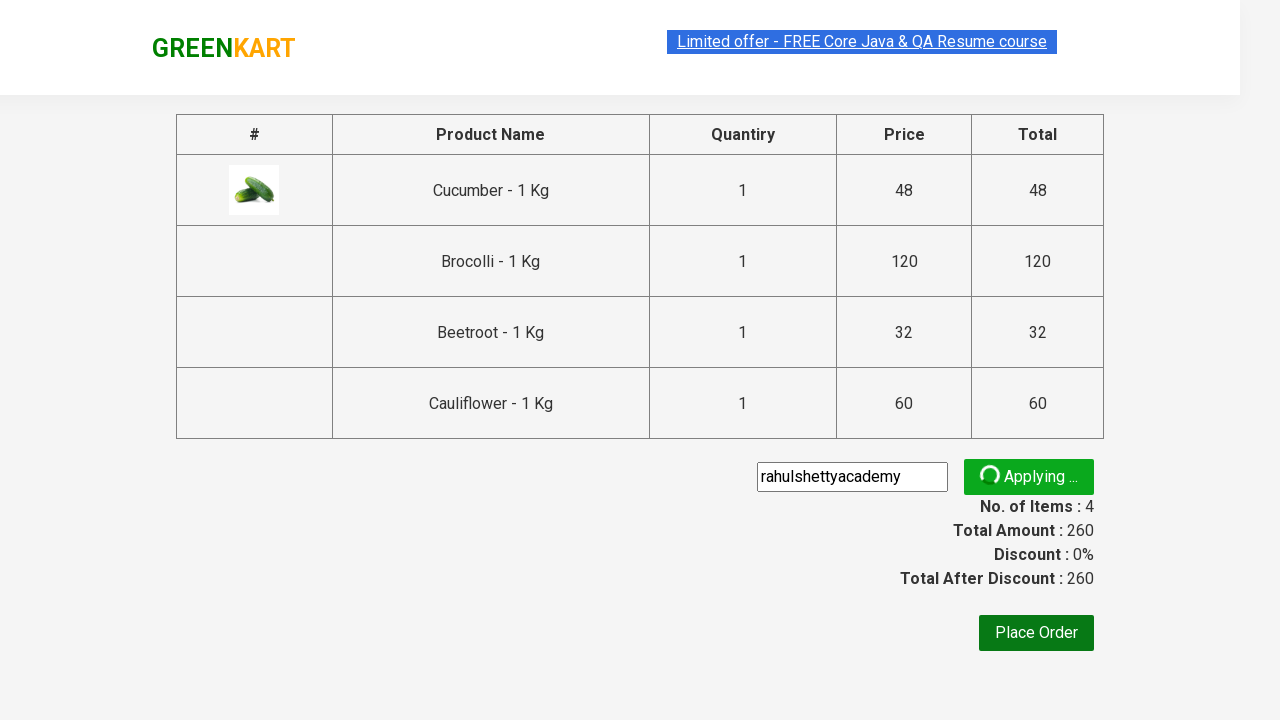

Promo code confirmation message appeared
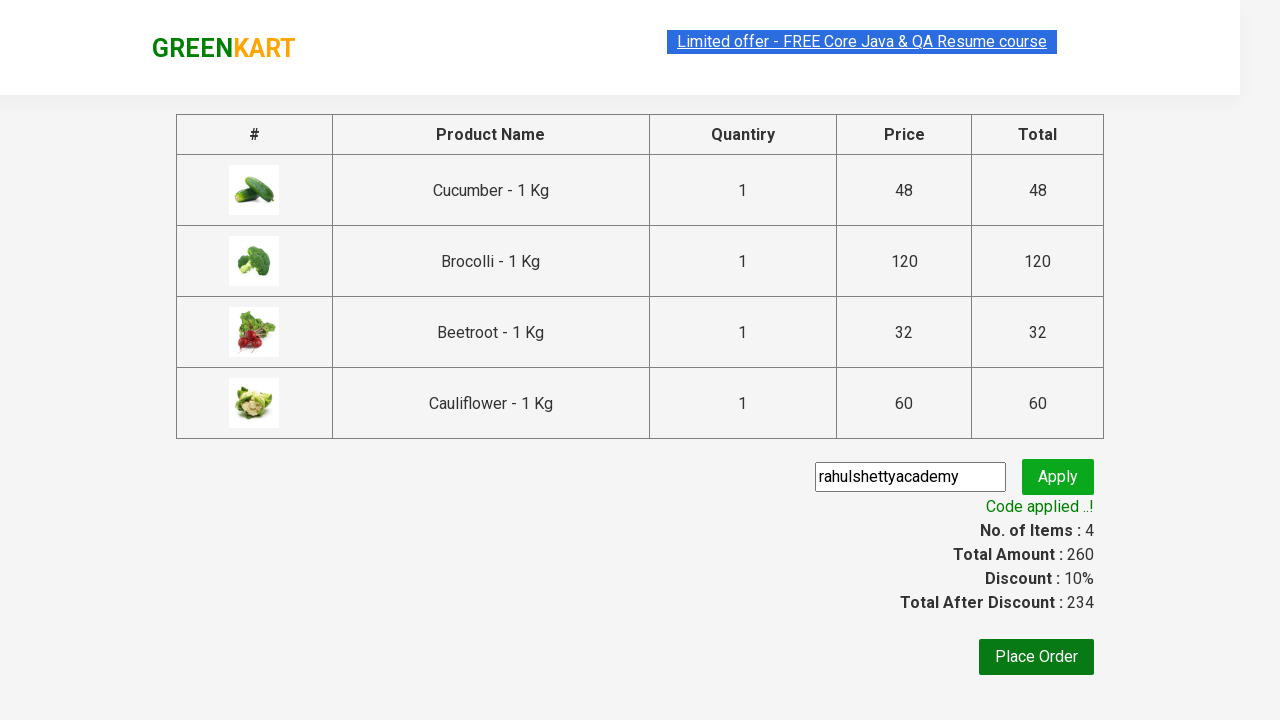

Verified promo code application: Code applied ..!
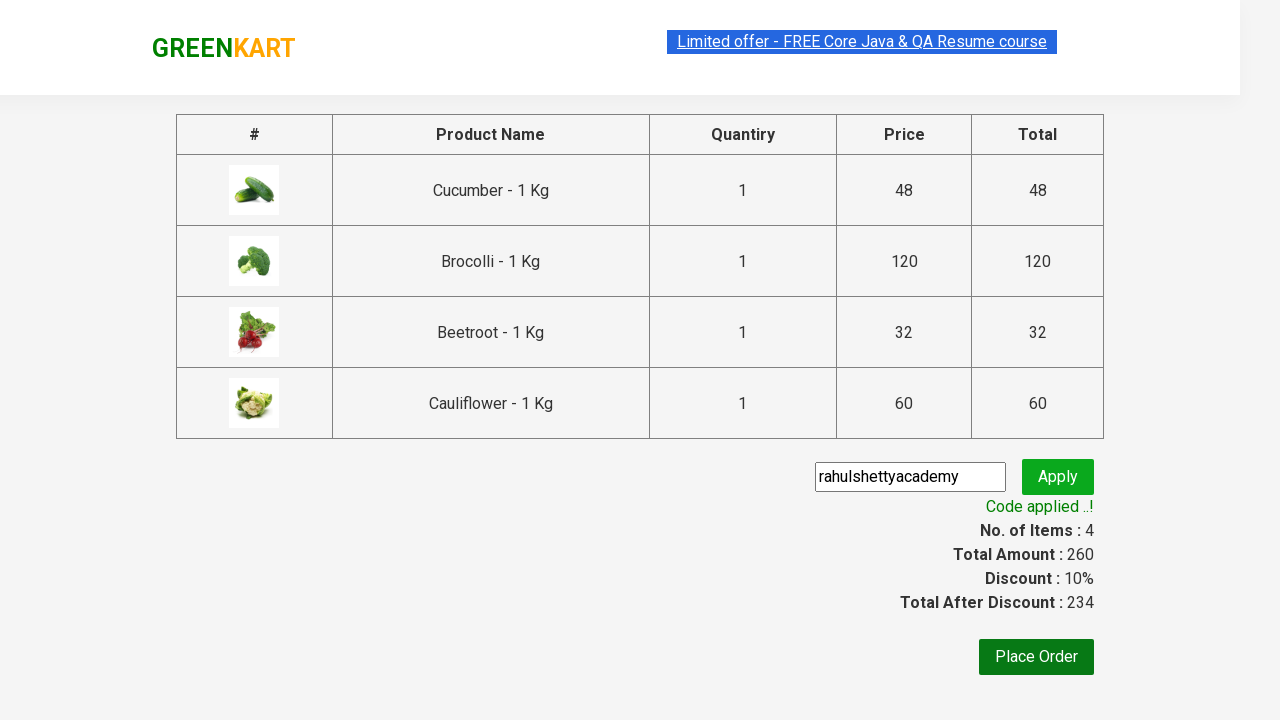

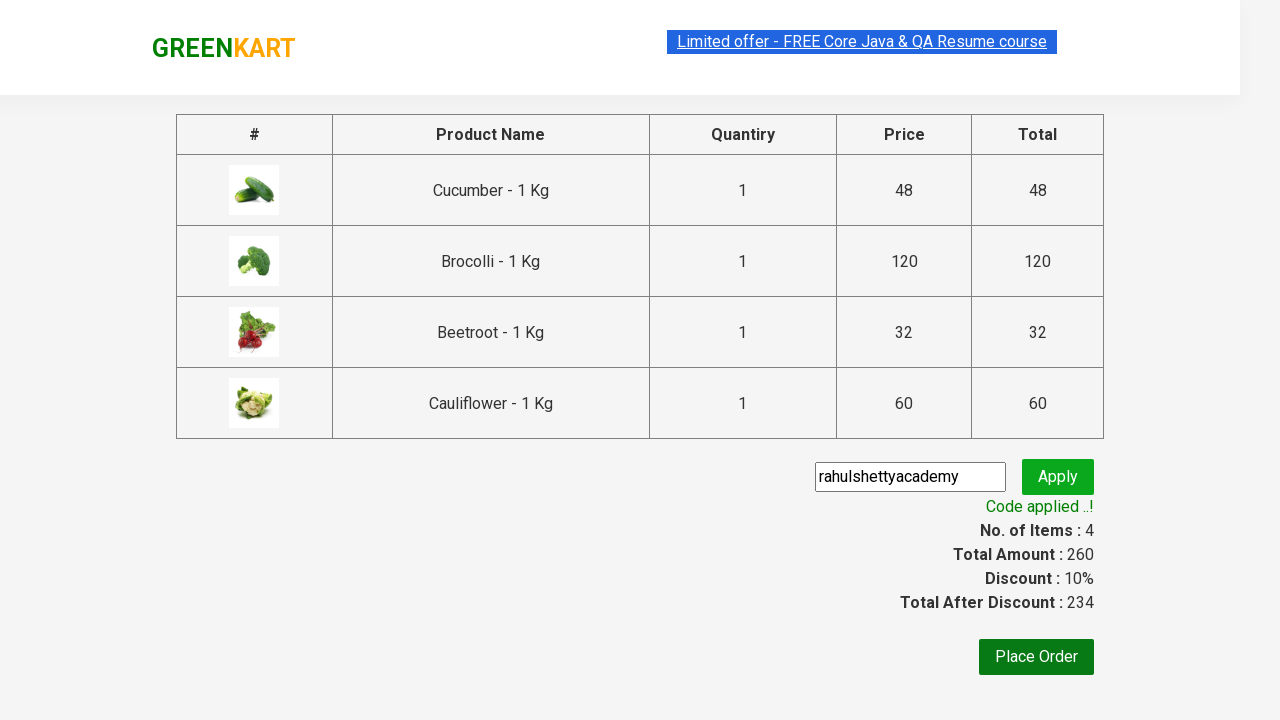